Navigates to the DemoBlaze e-commerce demo site and verifies that the page title is "STORE"

Starting URL: https://www.demoblaze.com/

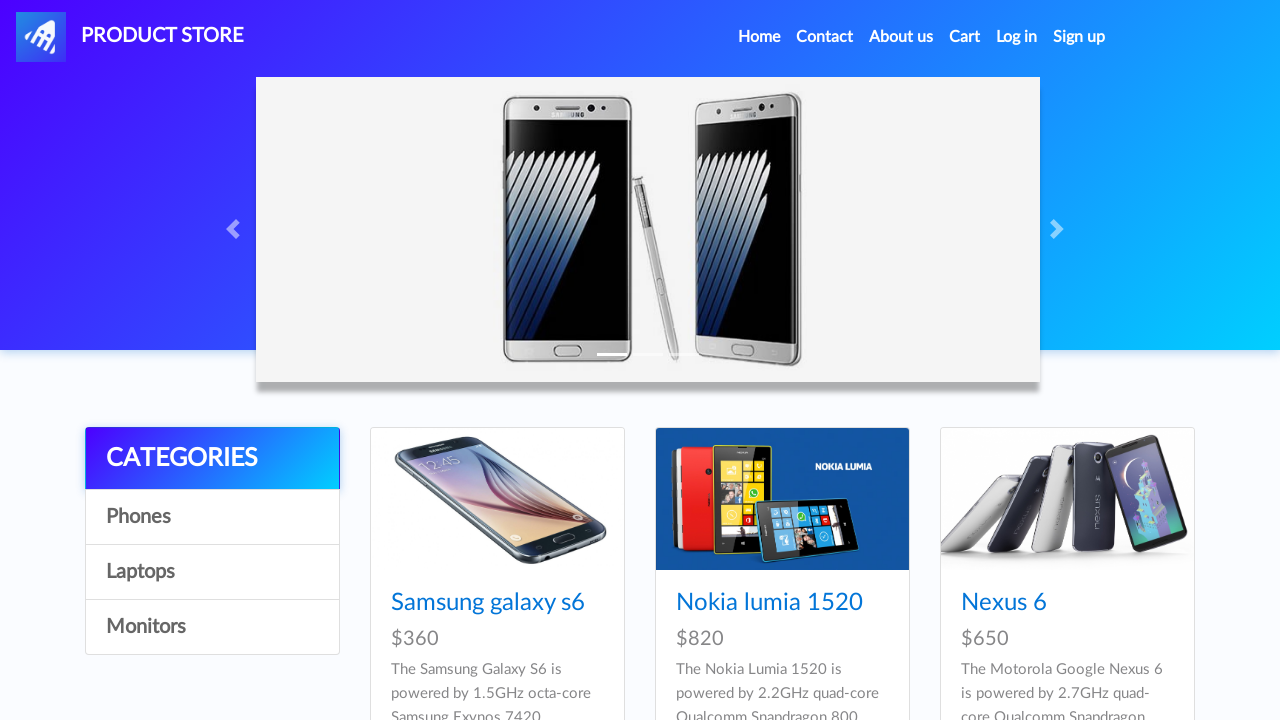

Page loaded and domcontentloaded state reached
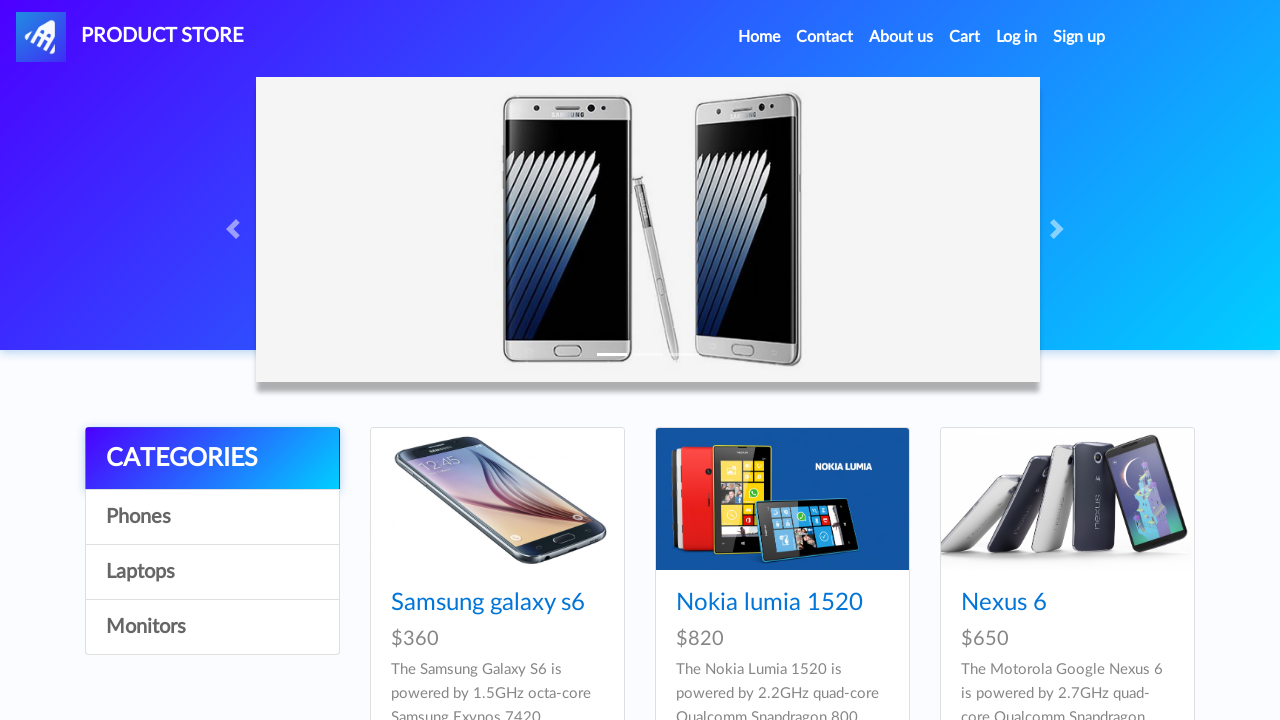

Retrieved page title: STORE
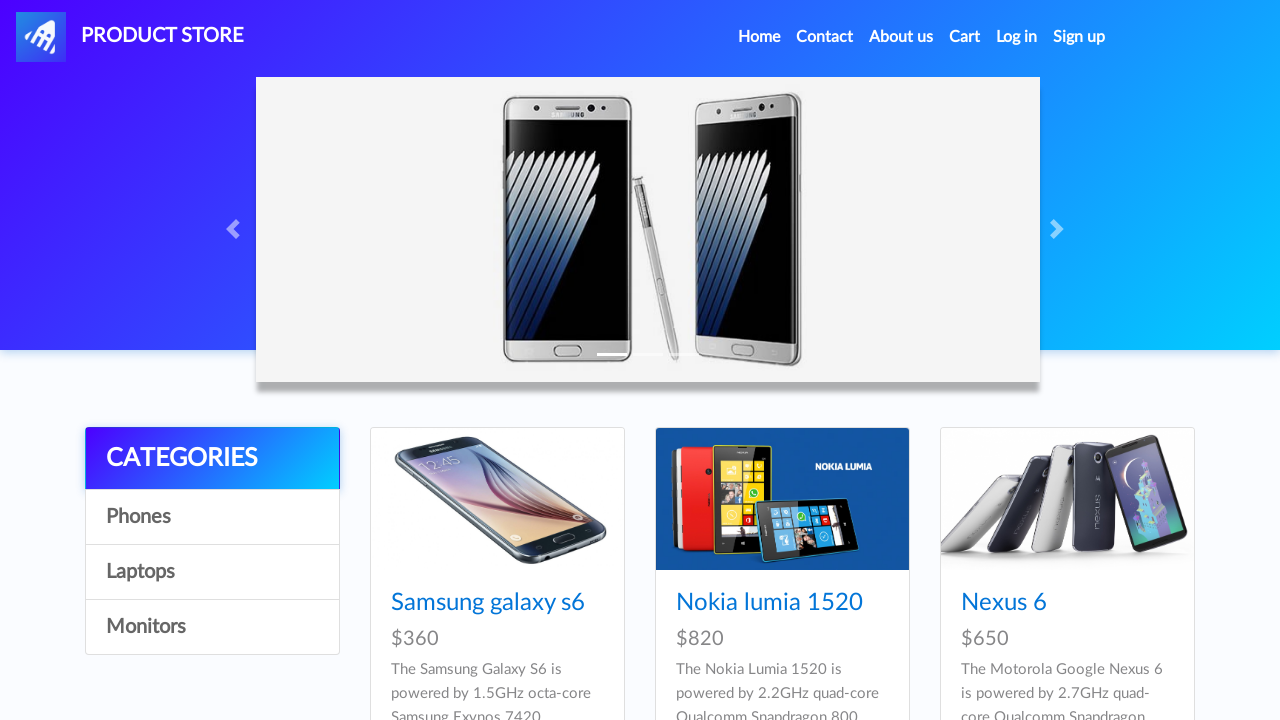

Page title verified as 'STORE' - correct website
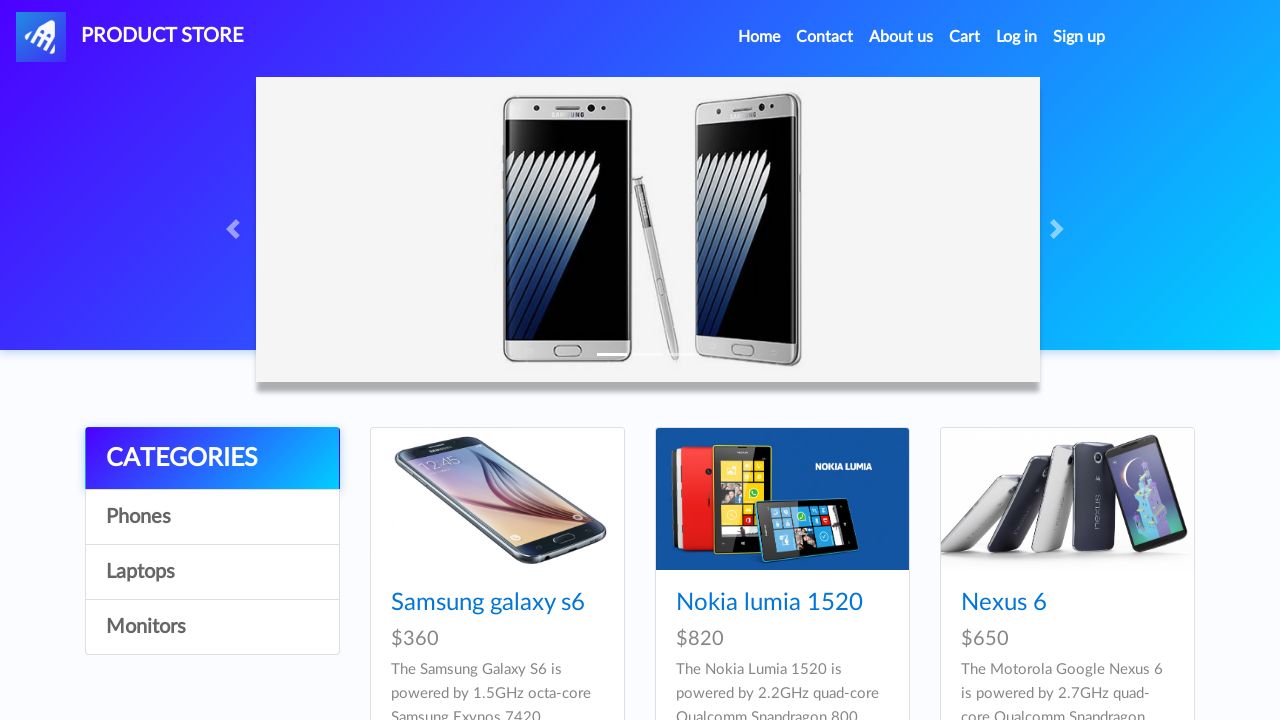

Assertion passed - page title is 'STORE'
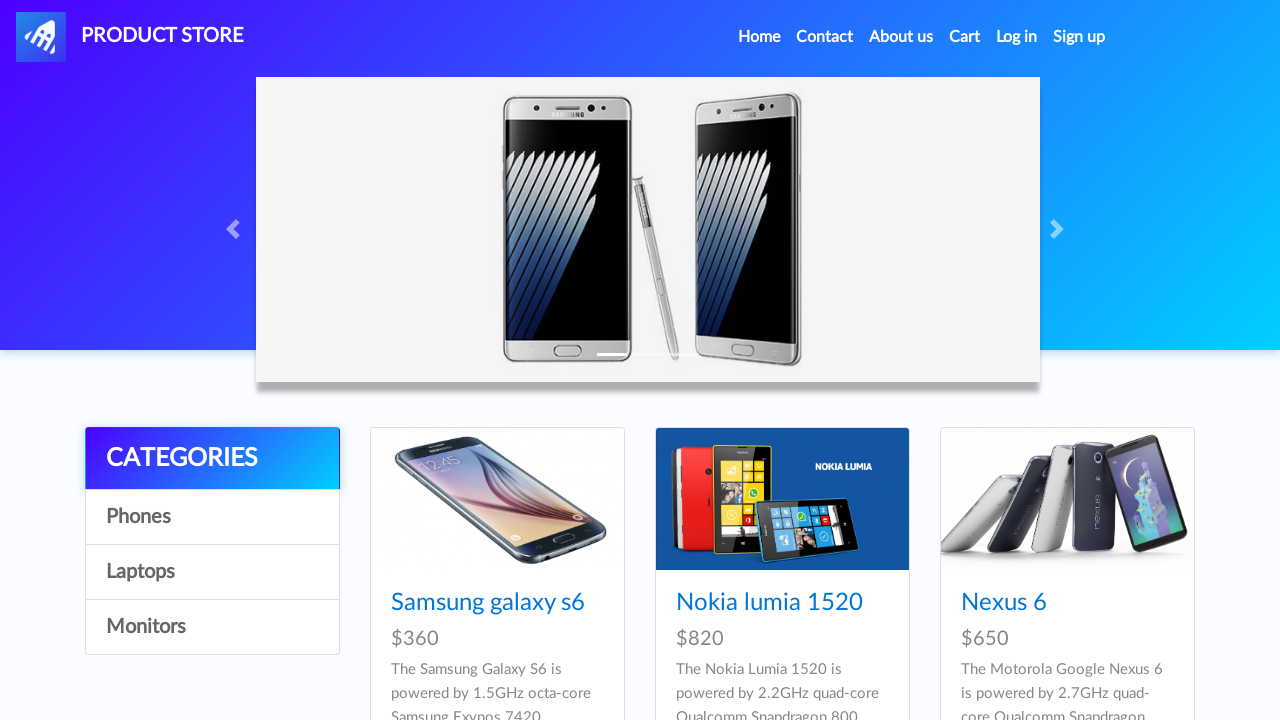

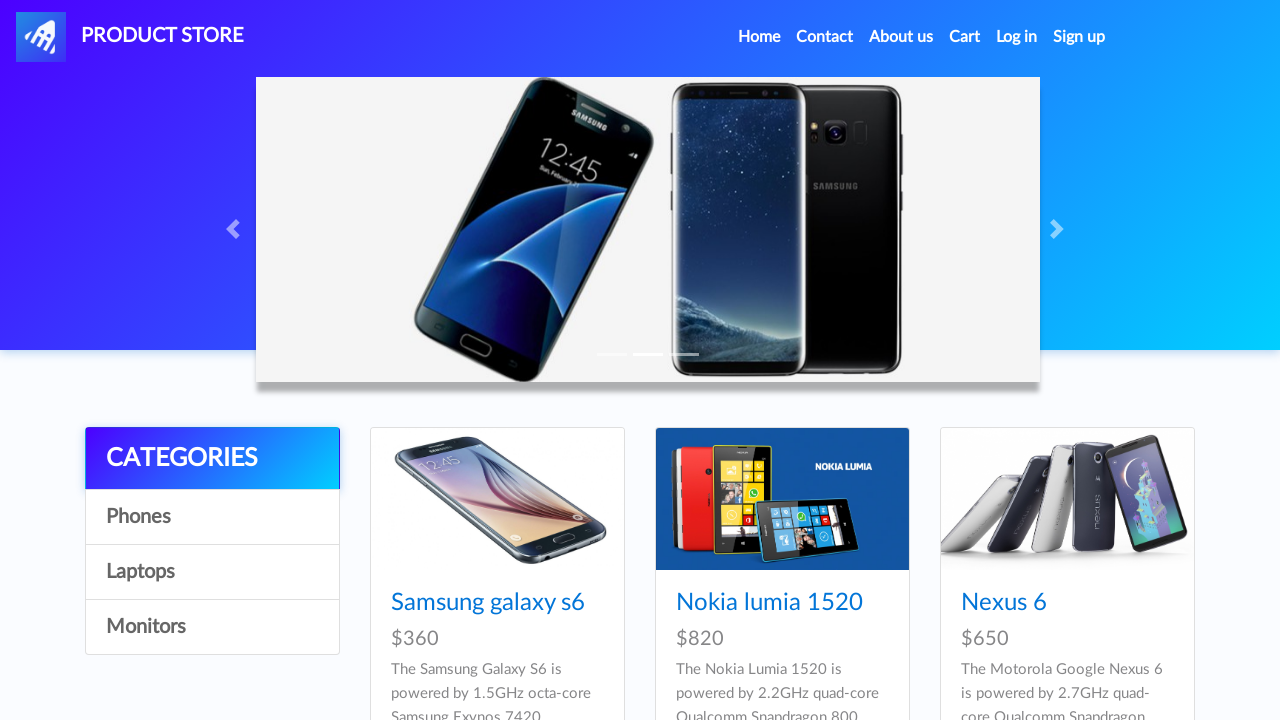